Tests modal dialog interaction by opening a modal and closing it using JavaScript execution

Starting URL: https://formy-project.herokuapp.com/modal

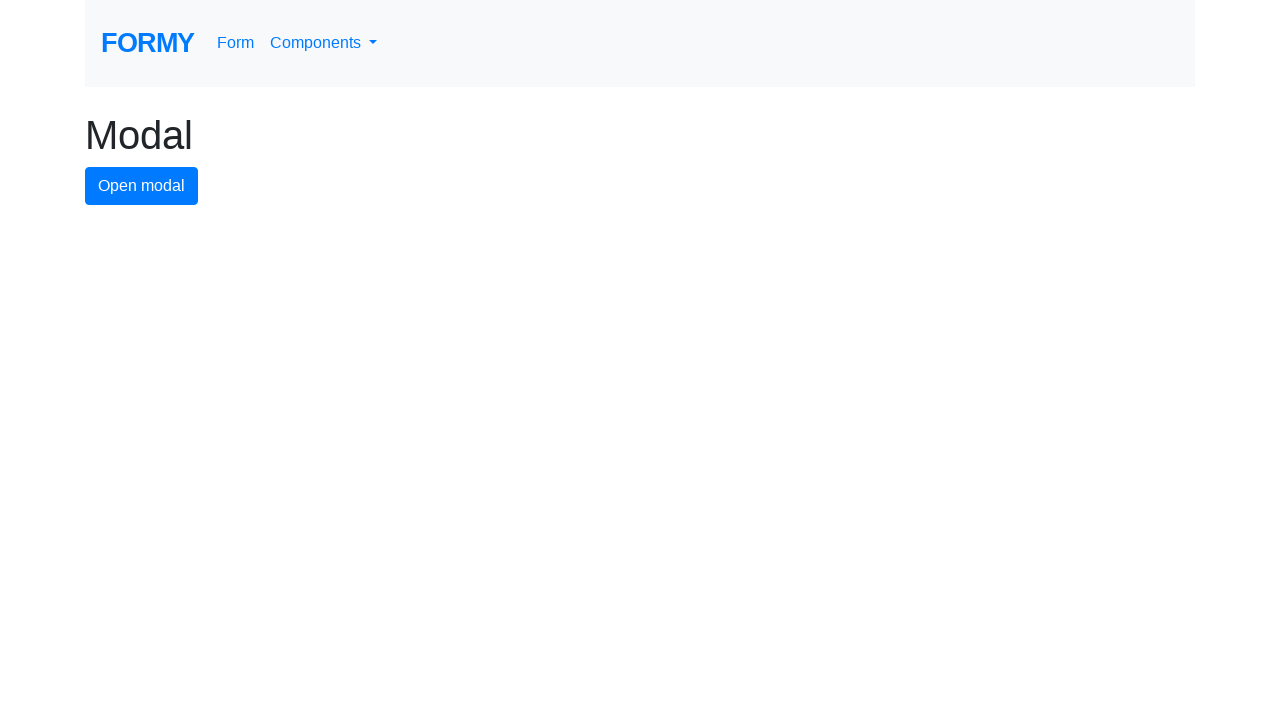

Clicked button to open modal dialog at (142, 186) on #modal-button
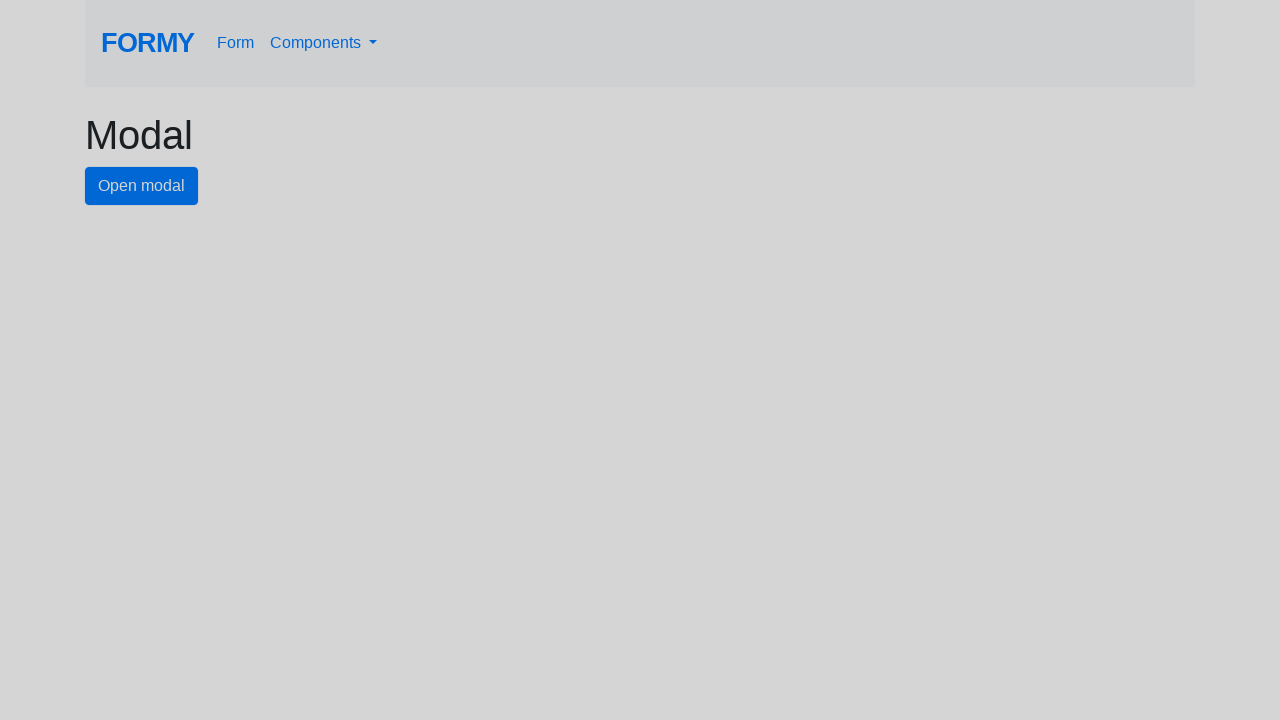

Located close button element
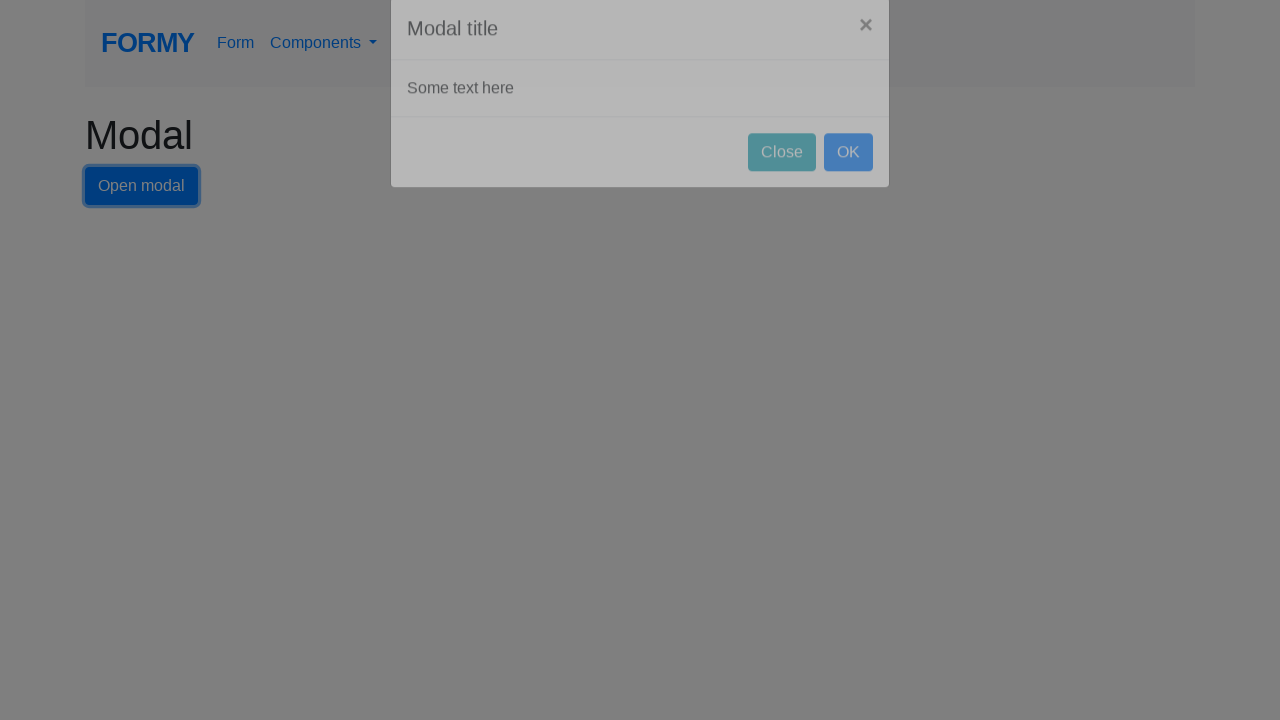

Closed modal dialog using JavaScript execution
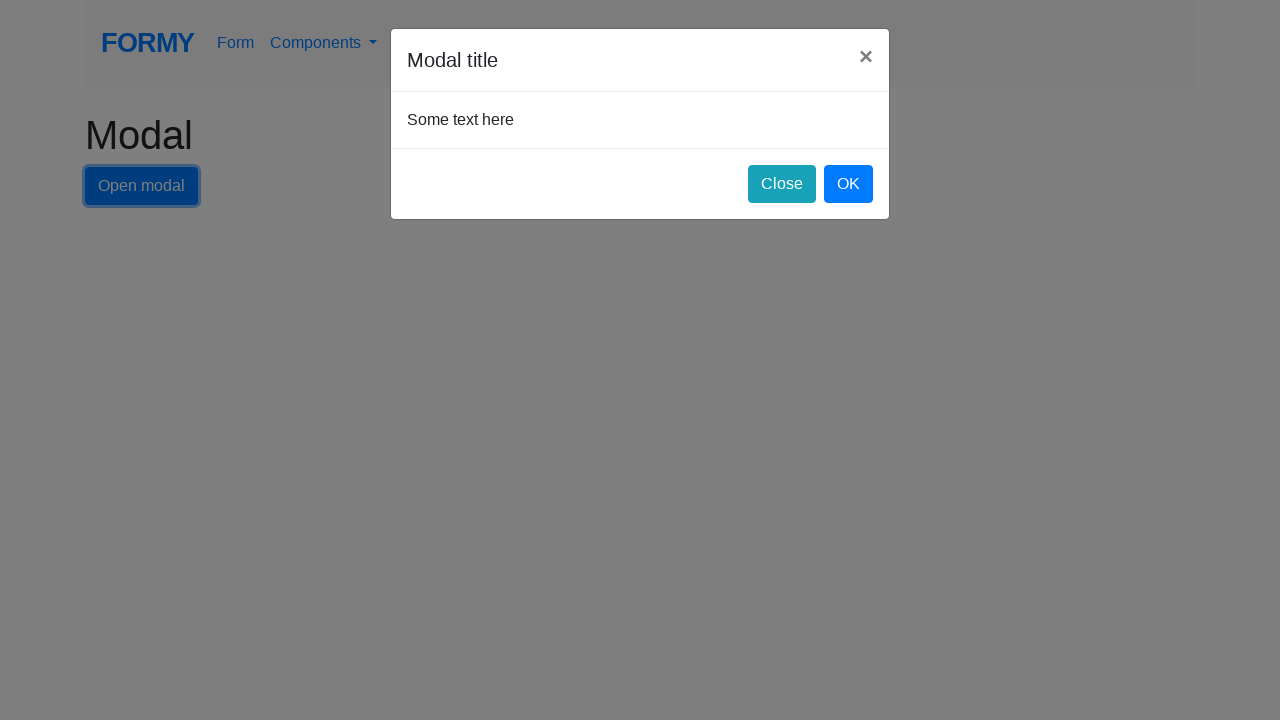

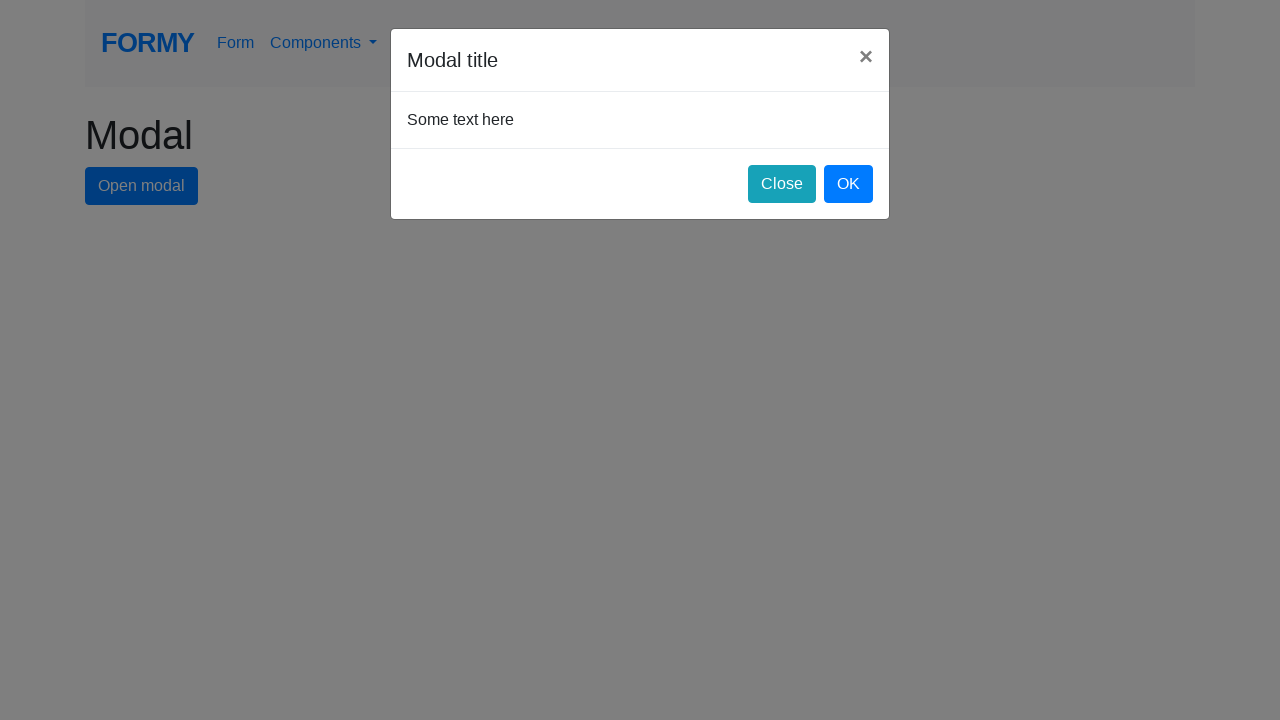